Runs the JetStream browser benchmark by clicking the start button and waiting for the benchmark to complete.

Starting URL: https://browserbench.org/JetStream/index.html

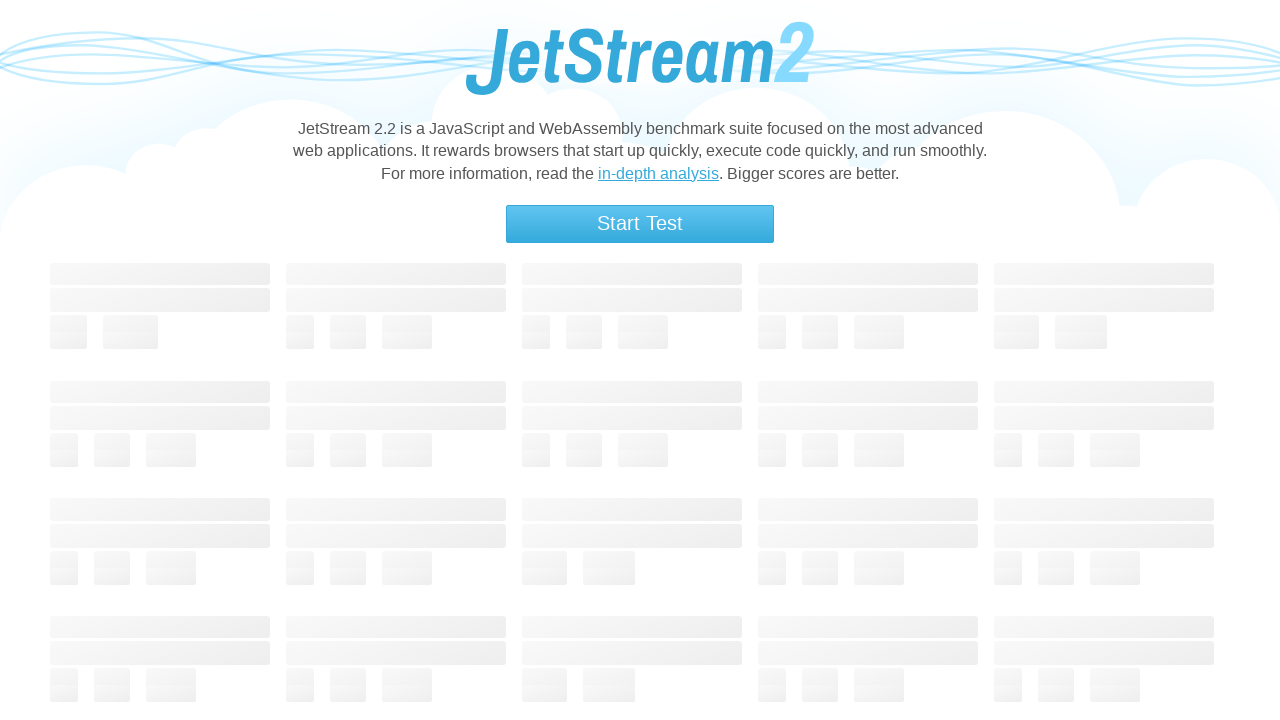

Waited for start button to be visible
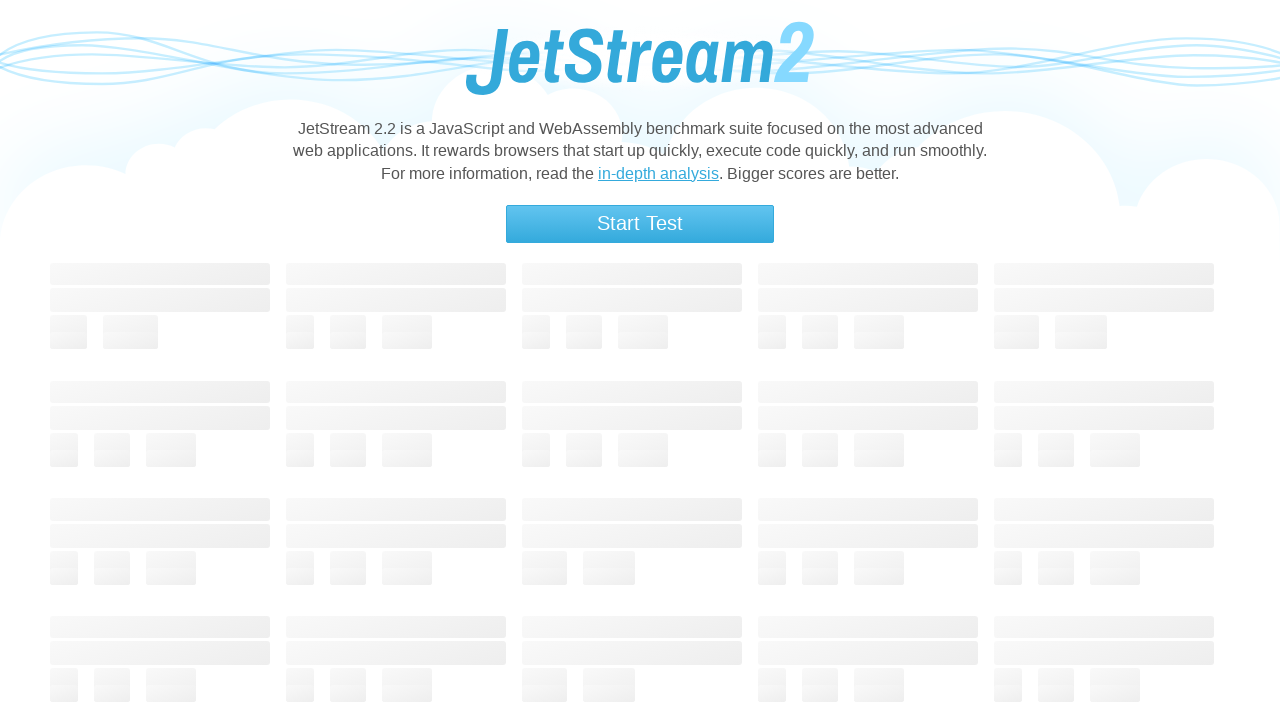

Clicked start button to begin JetStream benchmark at (640, 224) on .button
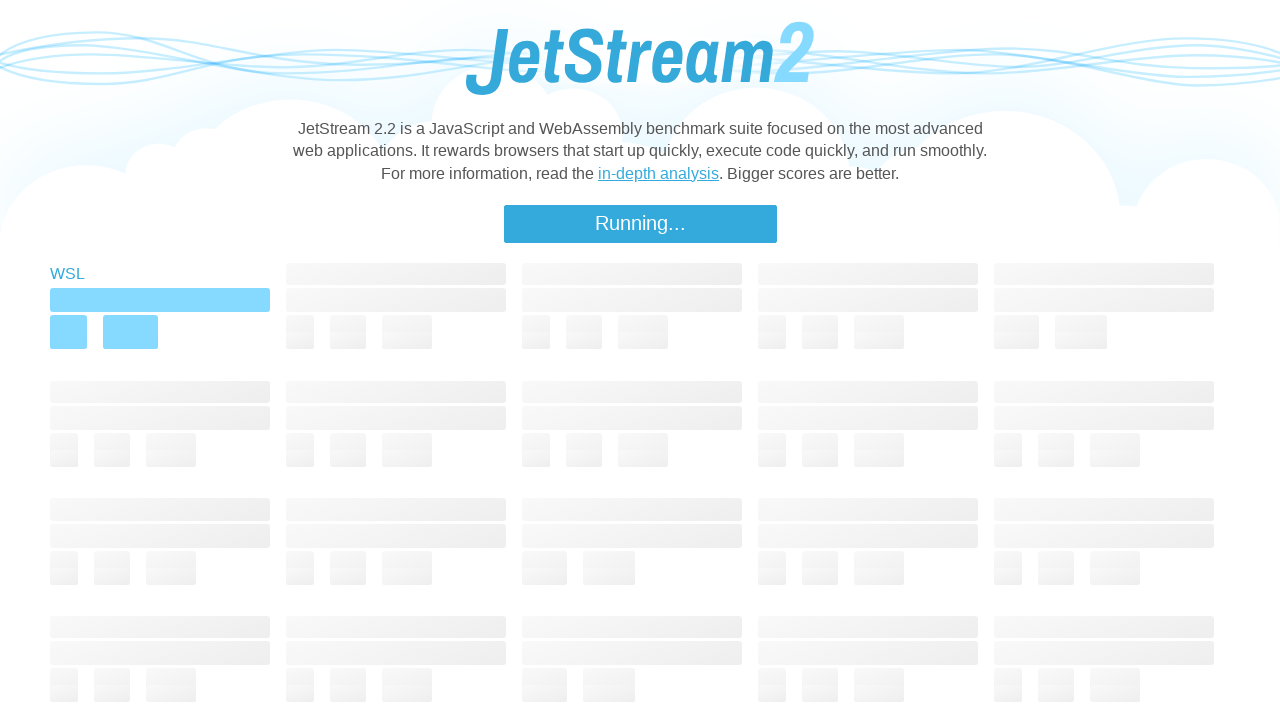

JetStream benchmark completed
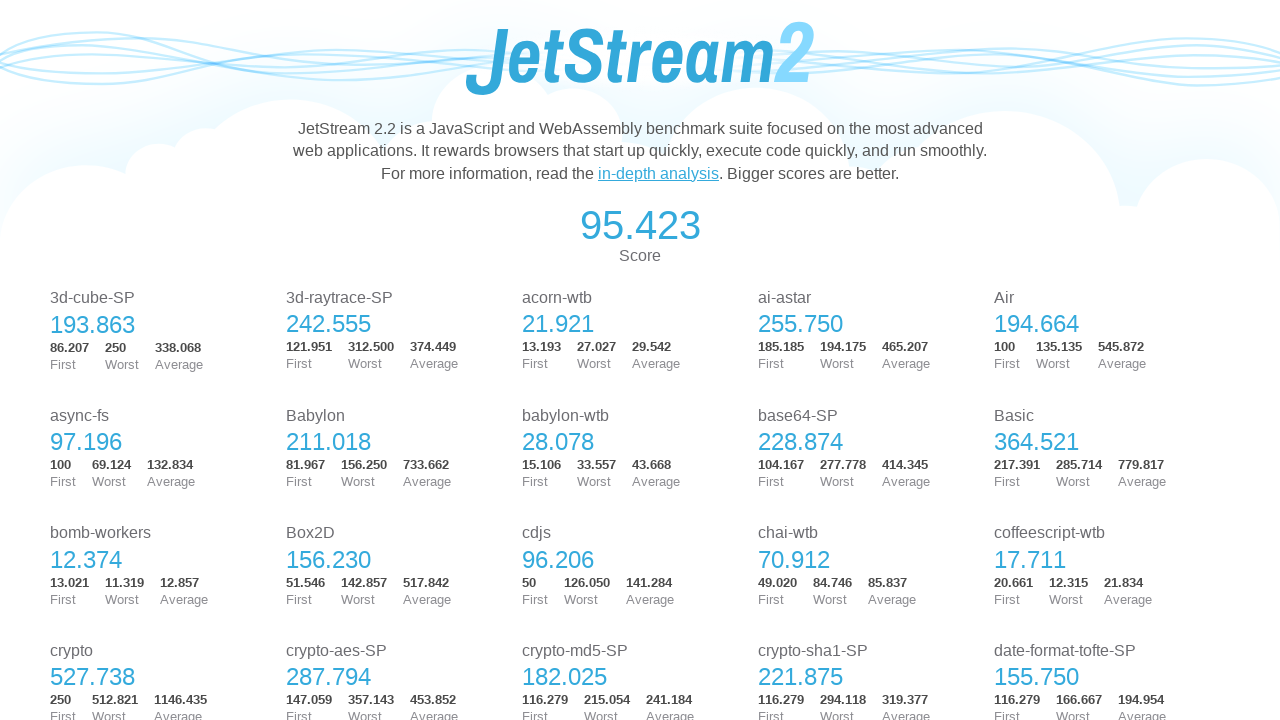

Result summary is now visible
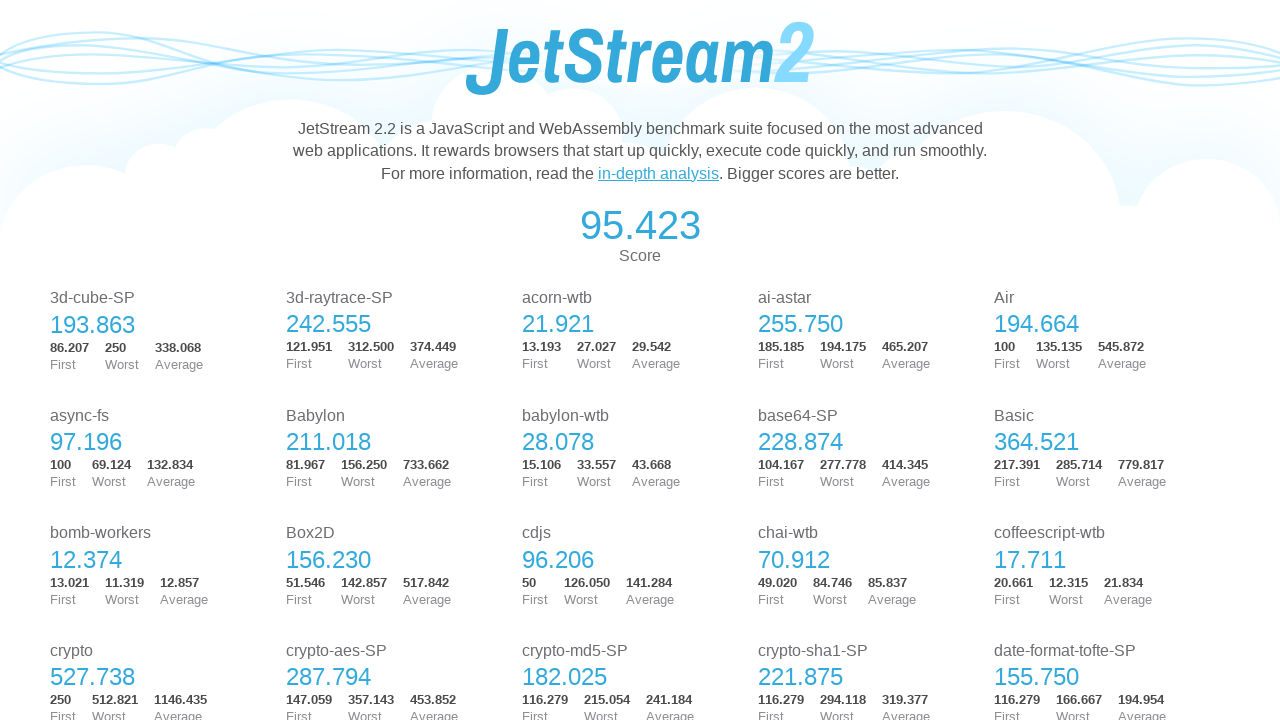

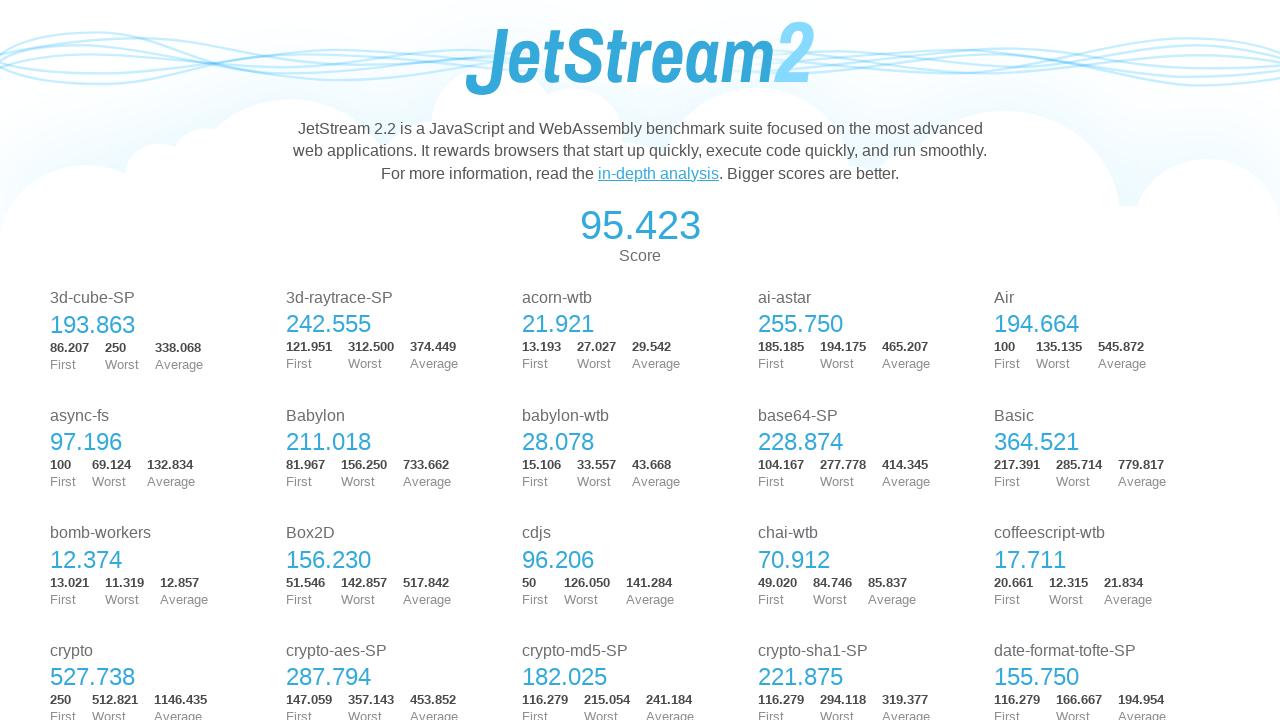